Tests table sorting functionality by clicking on a column header and verifying that the table data is sorted correctly

Starting URL: https://rahulshettyacademy.com/seleniumPractise/#/offers

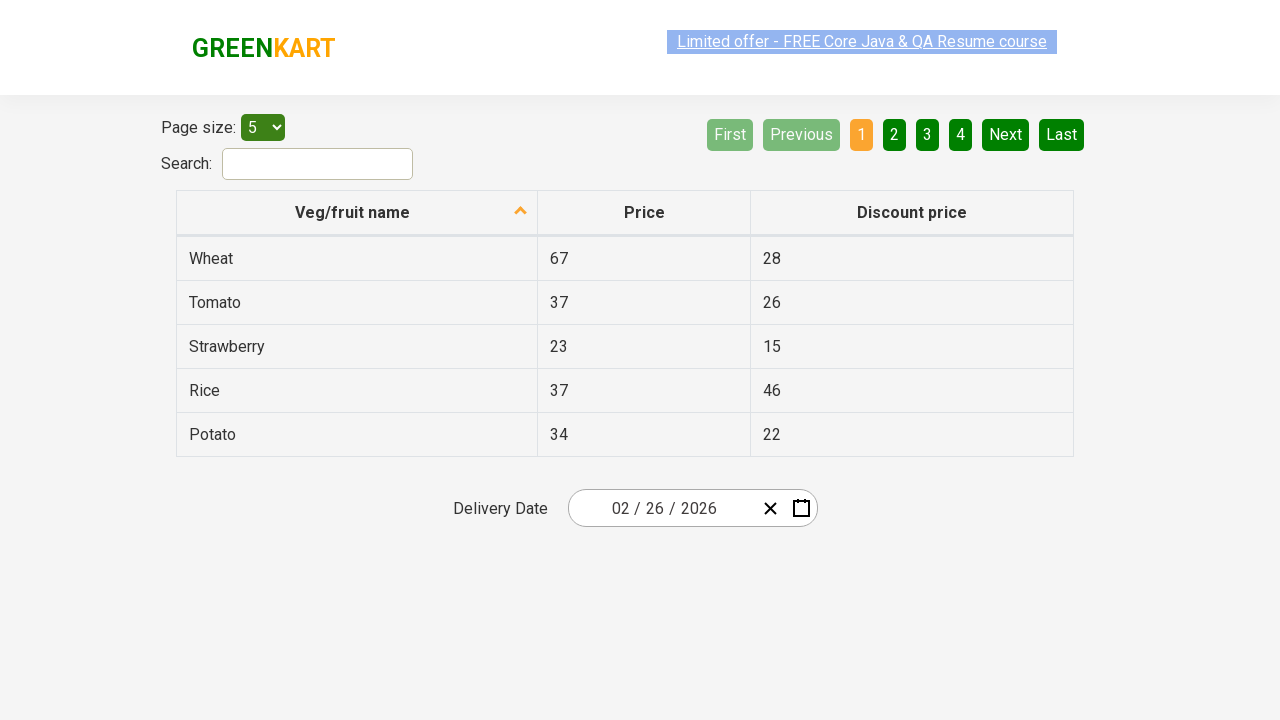

Clicked on the first column header to sort the table at (357, 213) on xpath=//th[@role='columnheader'][1]
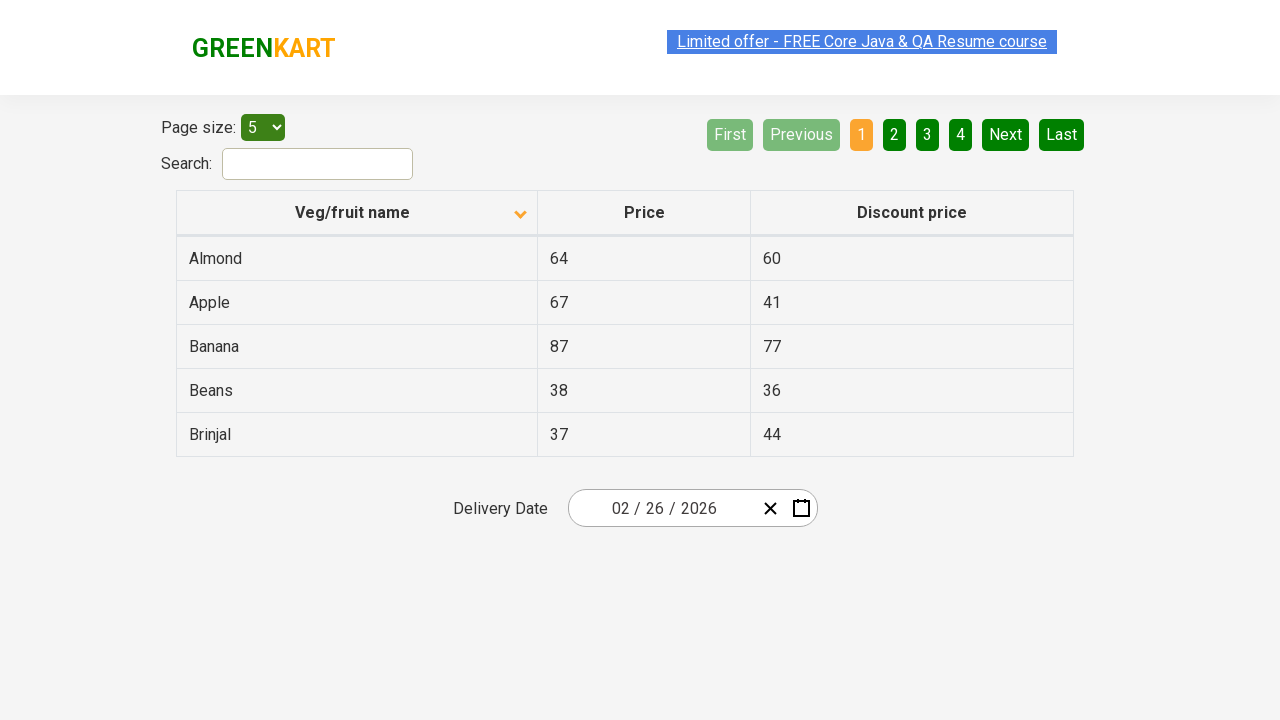

Waited for table to load after sorting
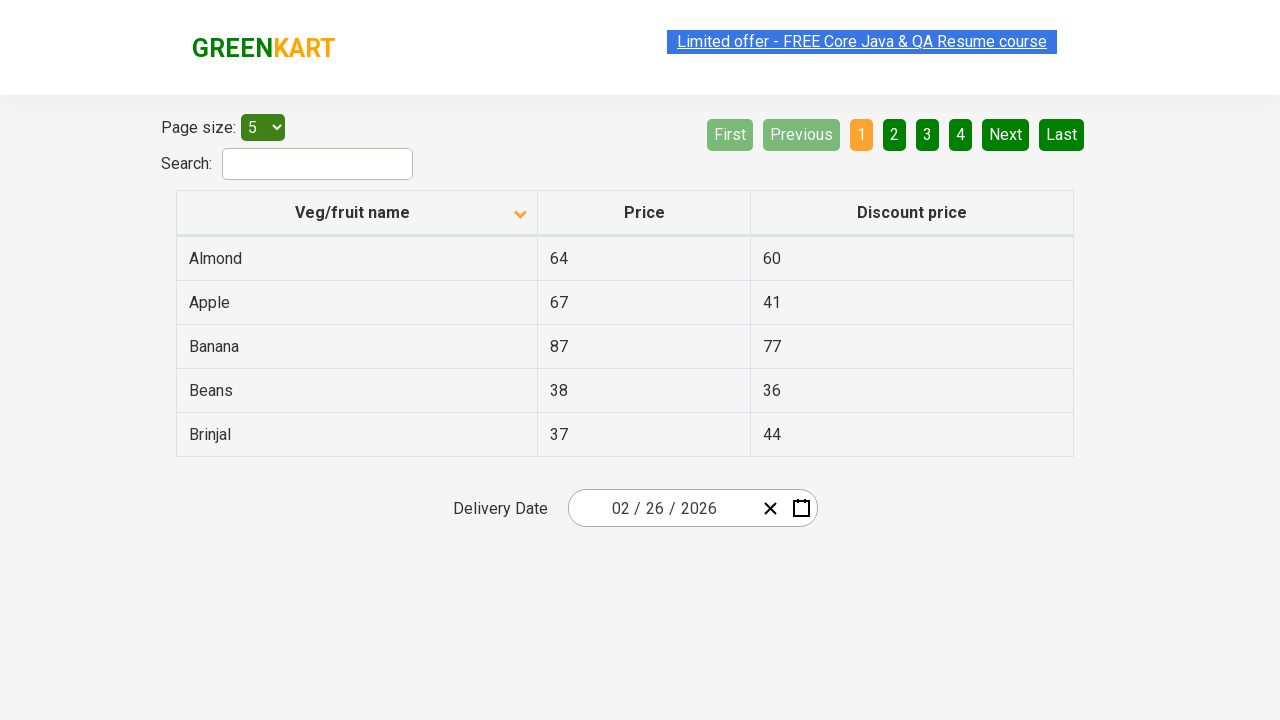

Retrieved all elements from the first column
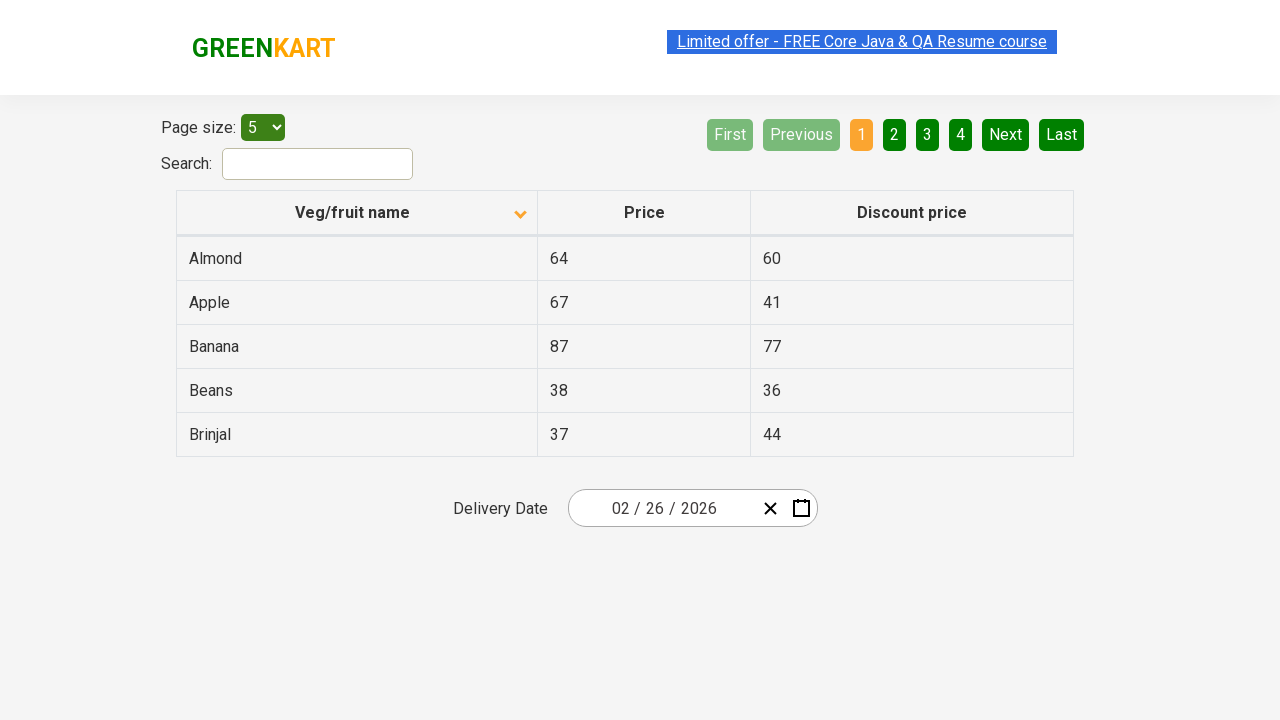

Extracted text content from all column elements
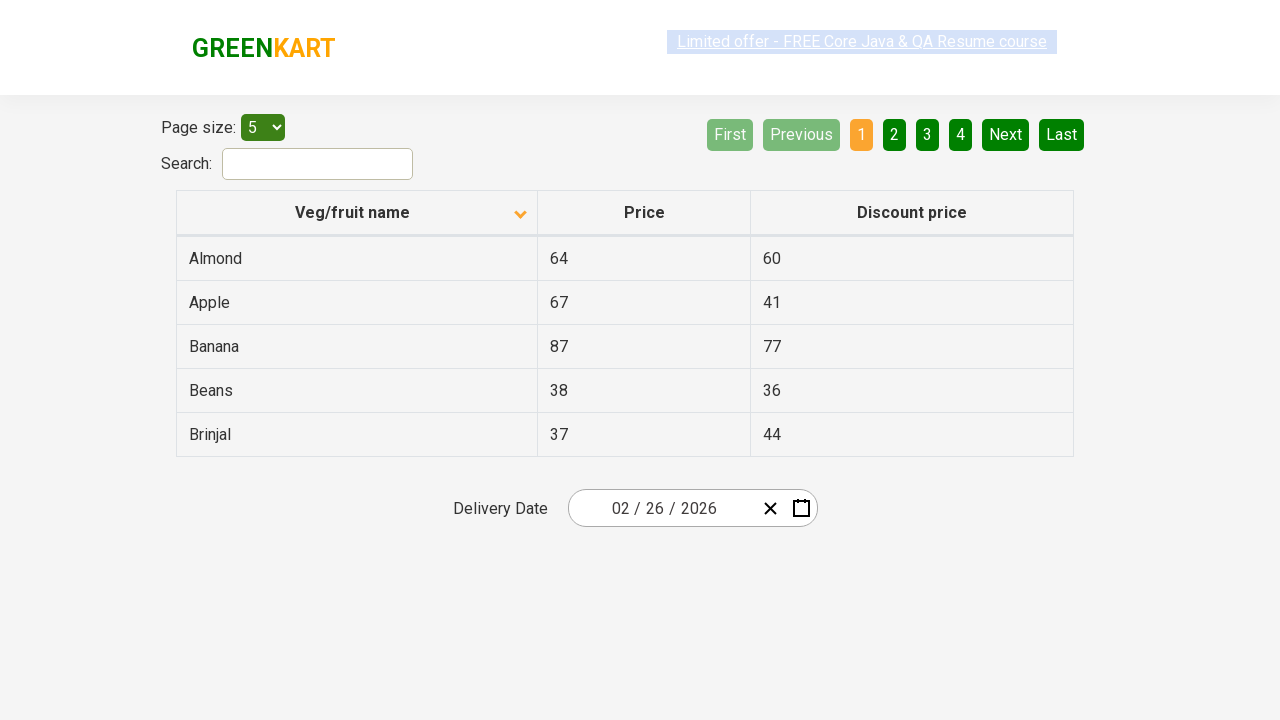

Created a sorted version of the extracted texts
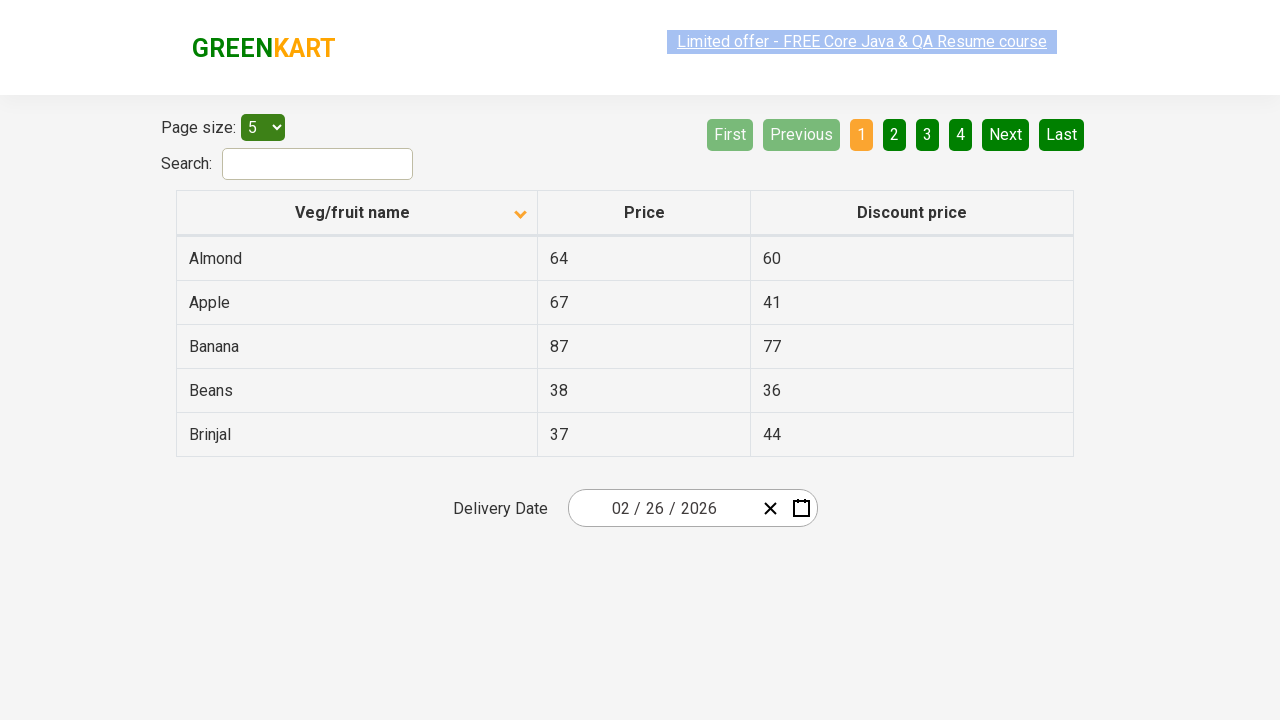

Verified that the table is sorted correctly - assertion passed
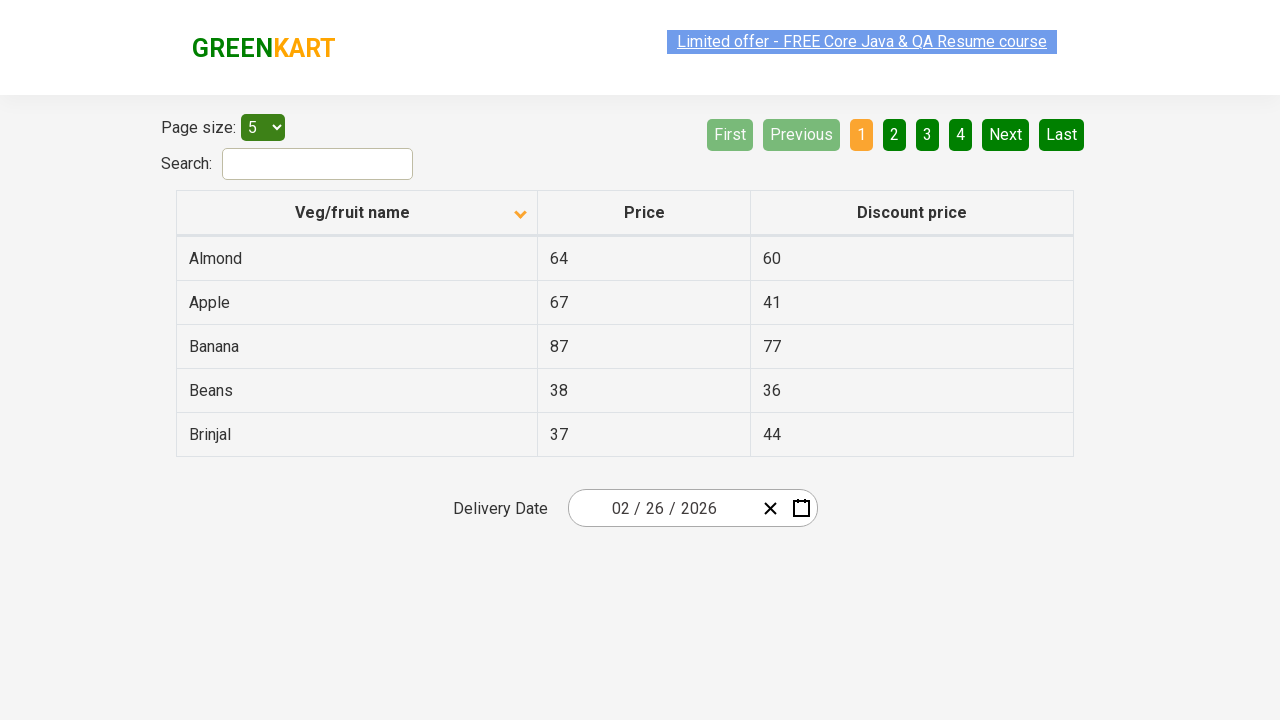

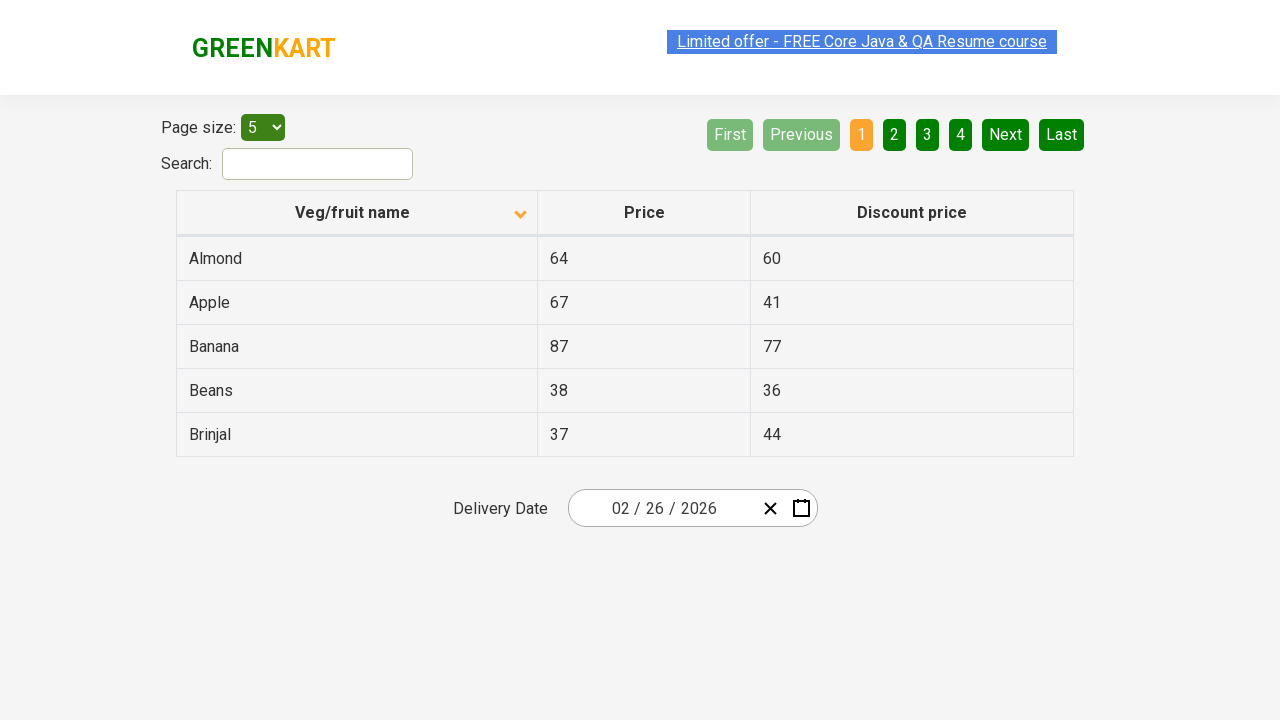